Tests un-marking todo items as complete by unchecking their checkboxes

Starting URL: https://demo.playwright.dev/todomvc

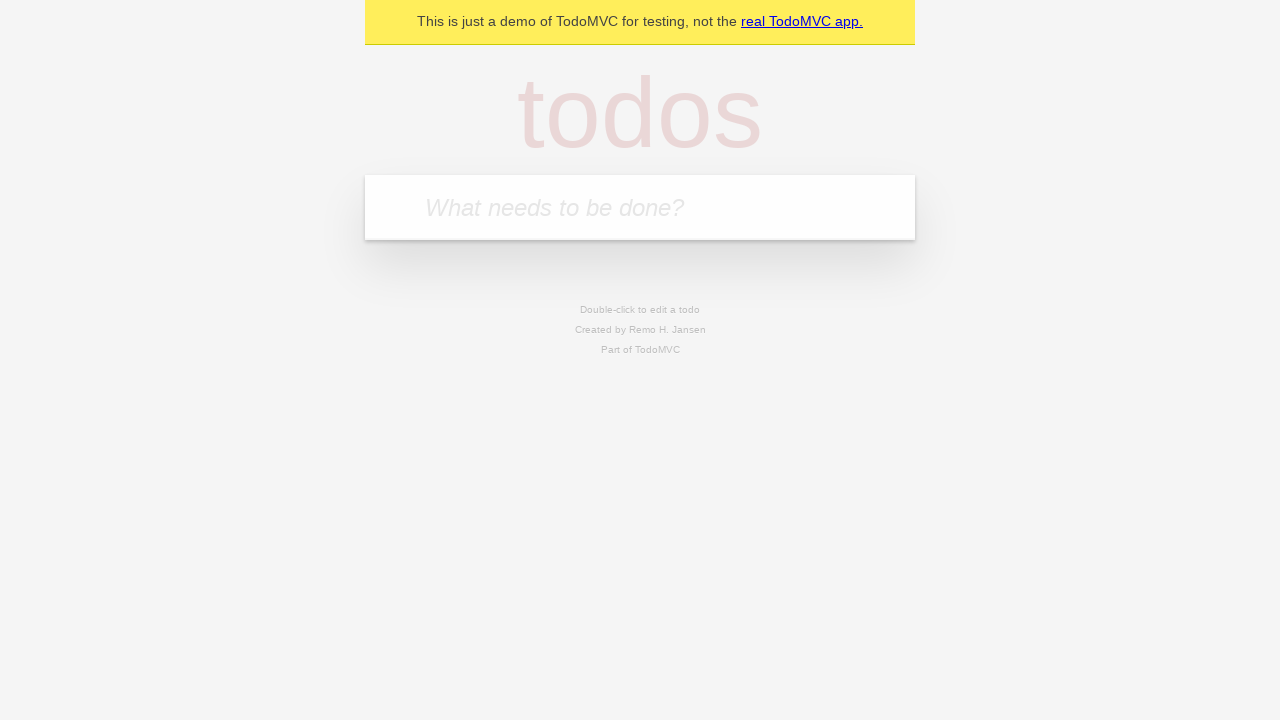

Filled input field with first todo item 'buy some cheese' on internal:attr=[placeholder="What needs to be done?"i]
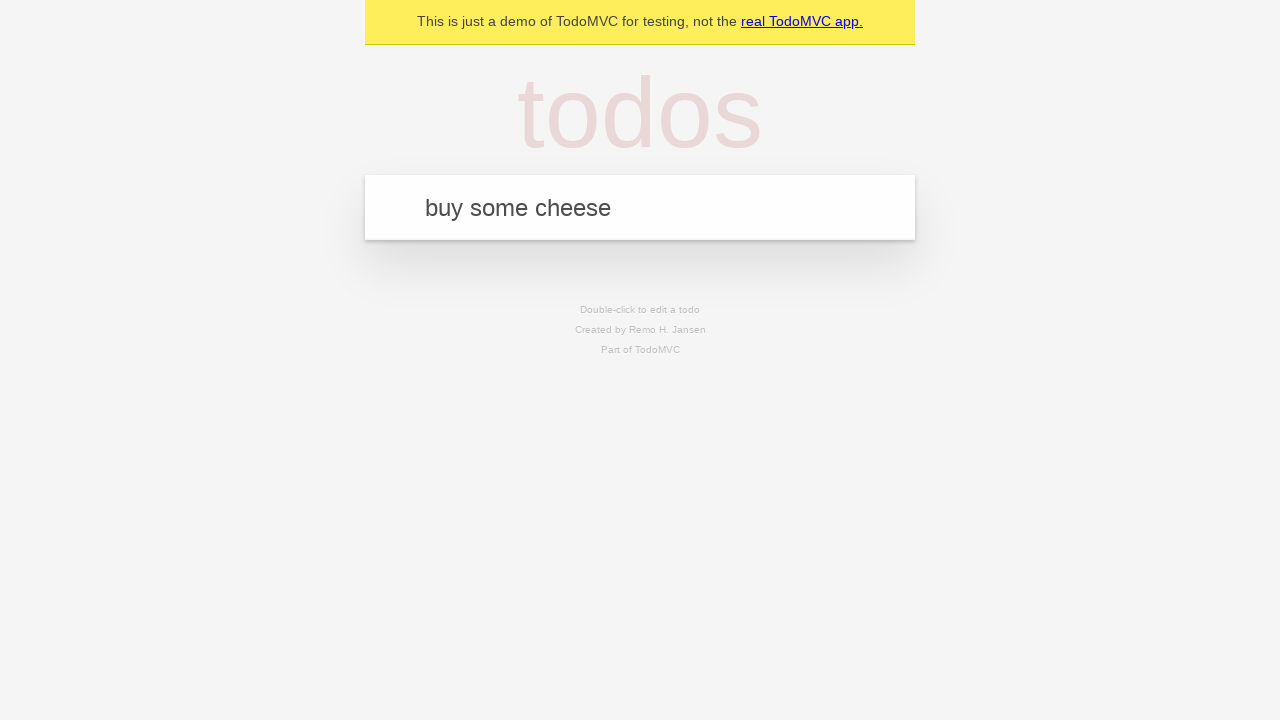

Pressed Enter to add first todo item on internal:attr=[placeholder="What needs to be done?"i]
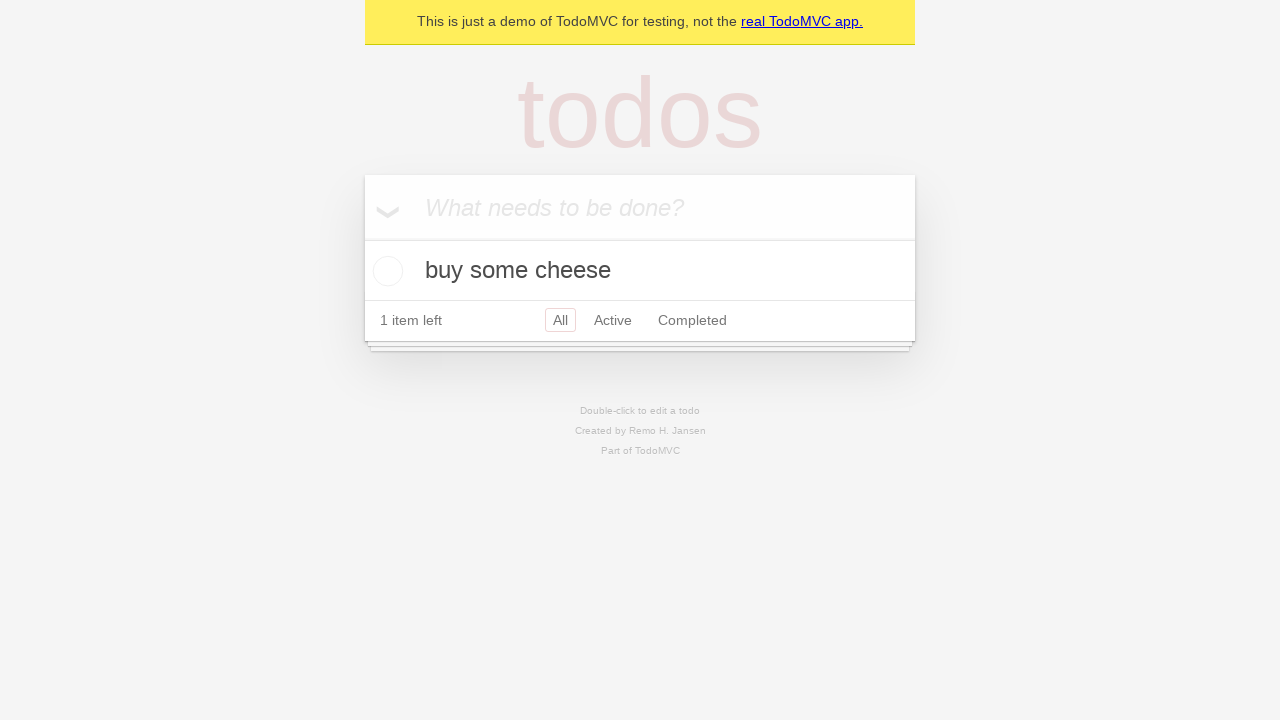

Filled input field with second todo item 'feed the cat' on internal:attr=[placeholder="What needs to be done?"i]
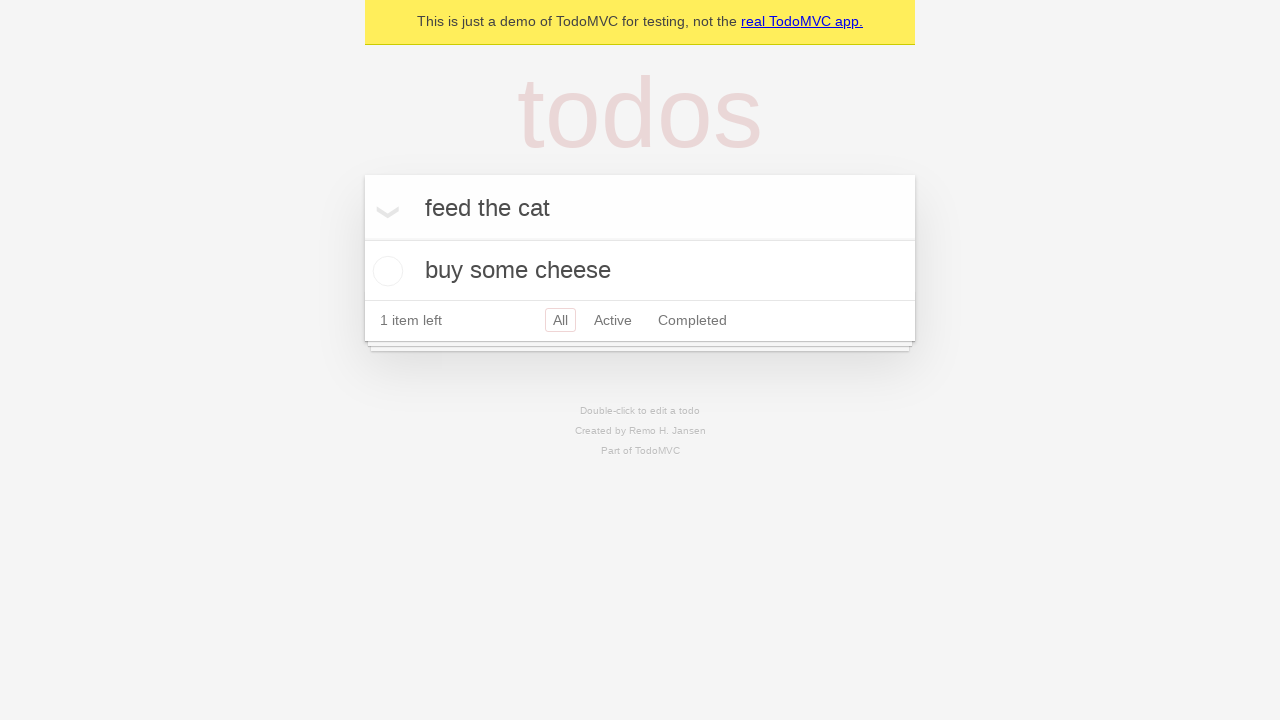

Pressed Enter to add second todo item on internal:attr=[placeholder="What needs to be done?"i]
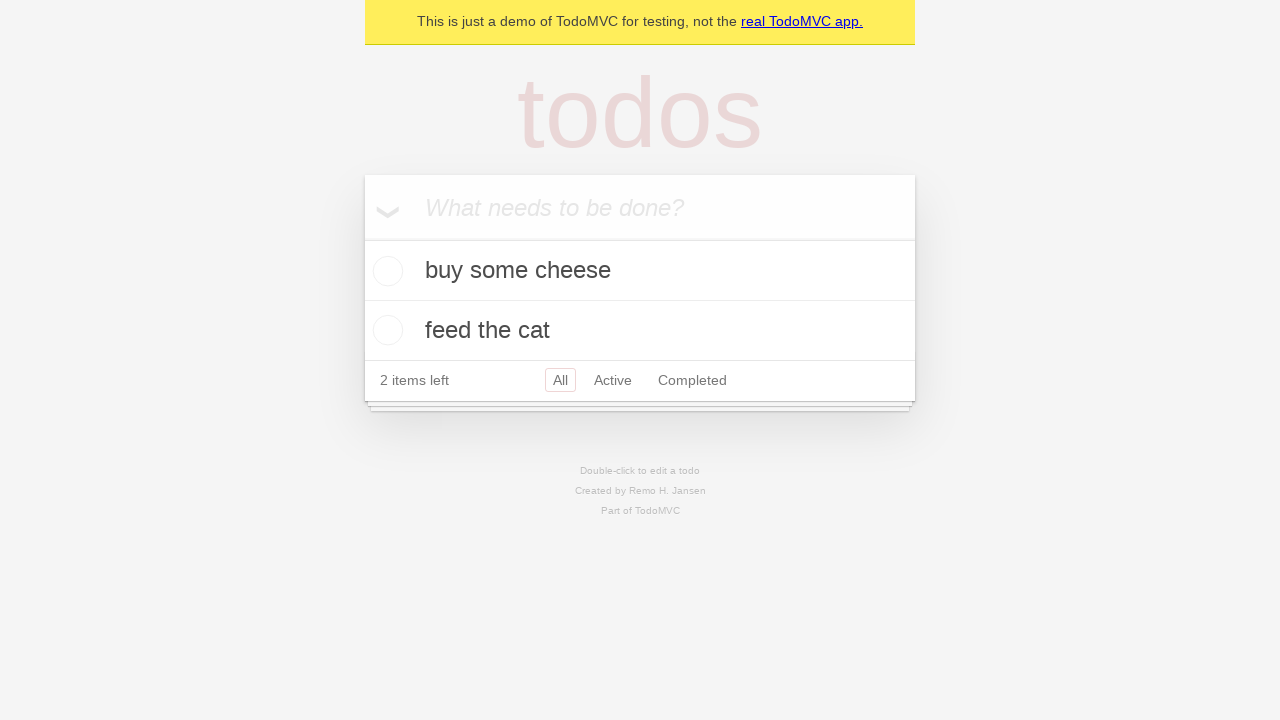

Checked the first todo item to mark it as complete at (385, 271) on internal:testid=[data-testid="todo-item"s] >> nth=0 >> internal:role=checkbox
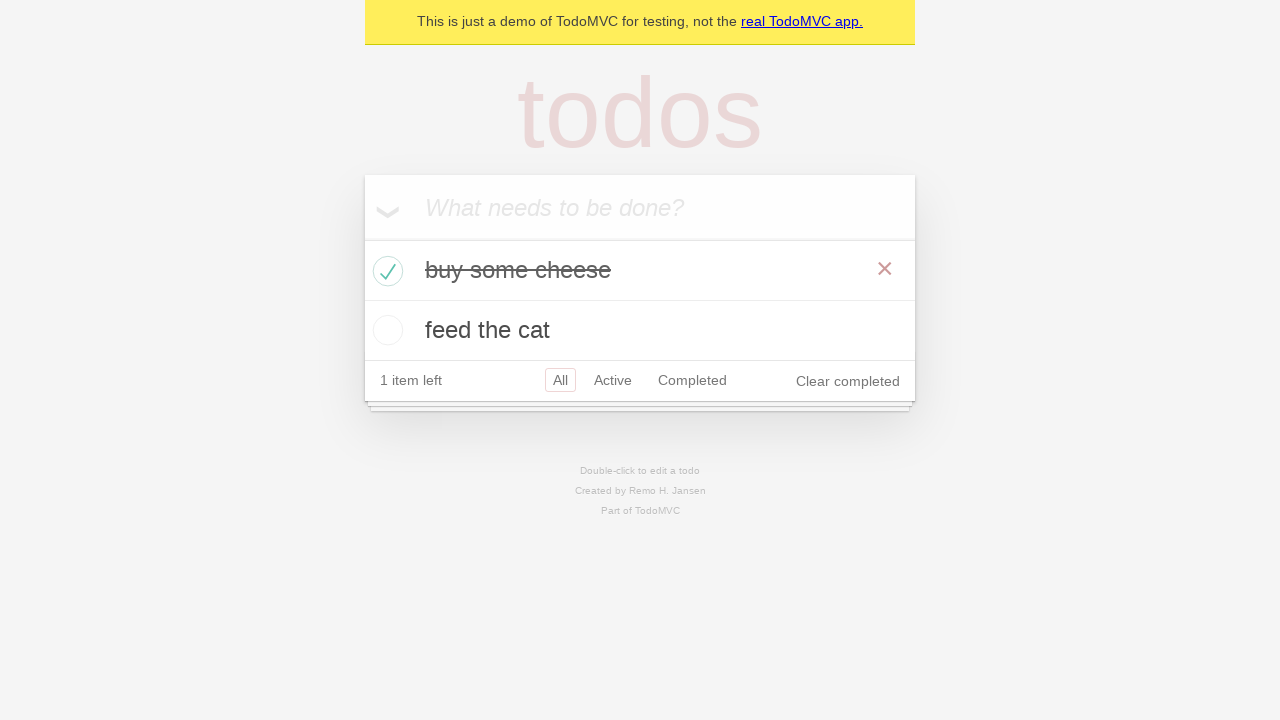

Unchecked the first todo item to mark it as incomplete at (385, 271) on internal:testid=[data-testid="todo-item"s] >> nth=0 >> internal:role=checkbox
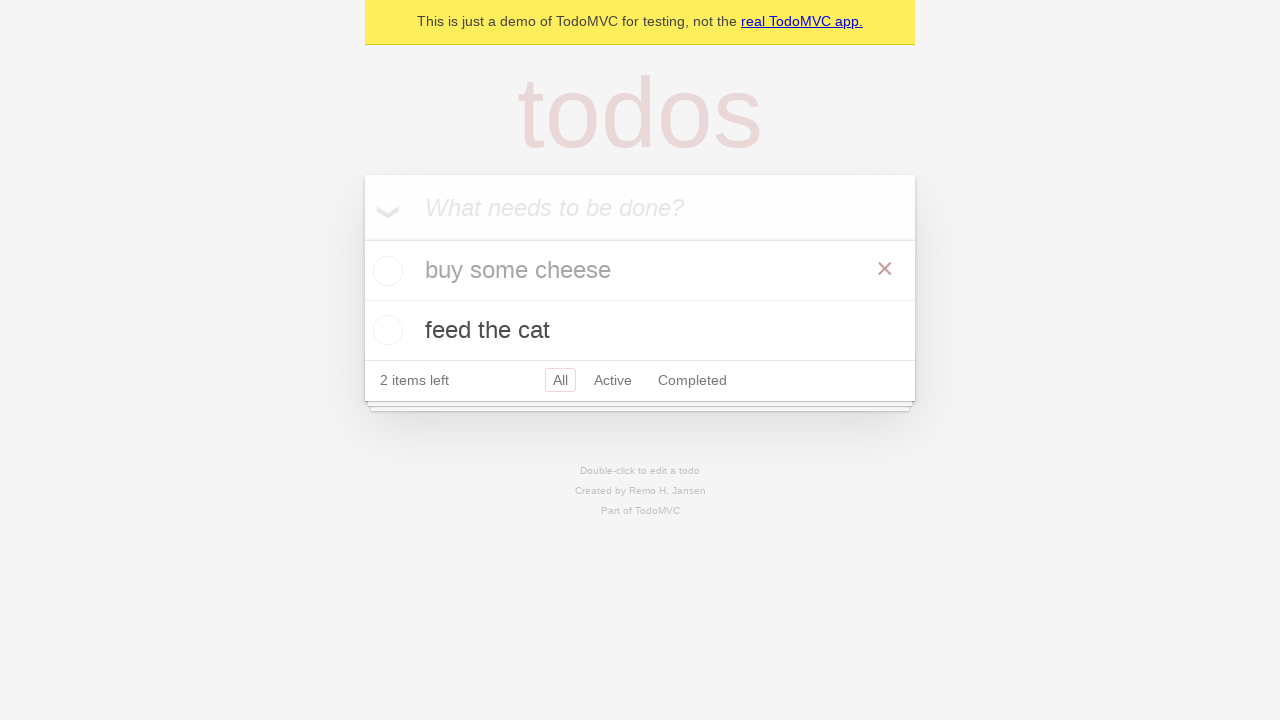

Waited for todo items to be present in DOM
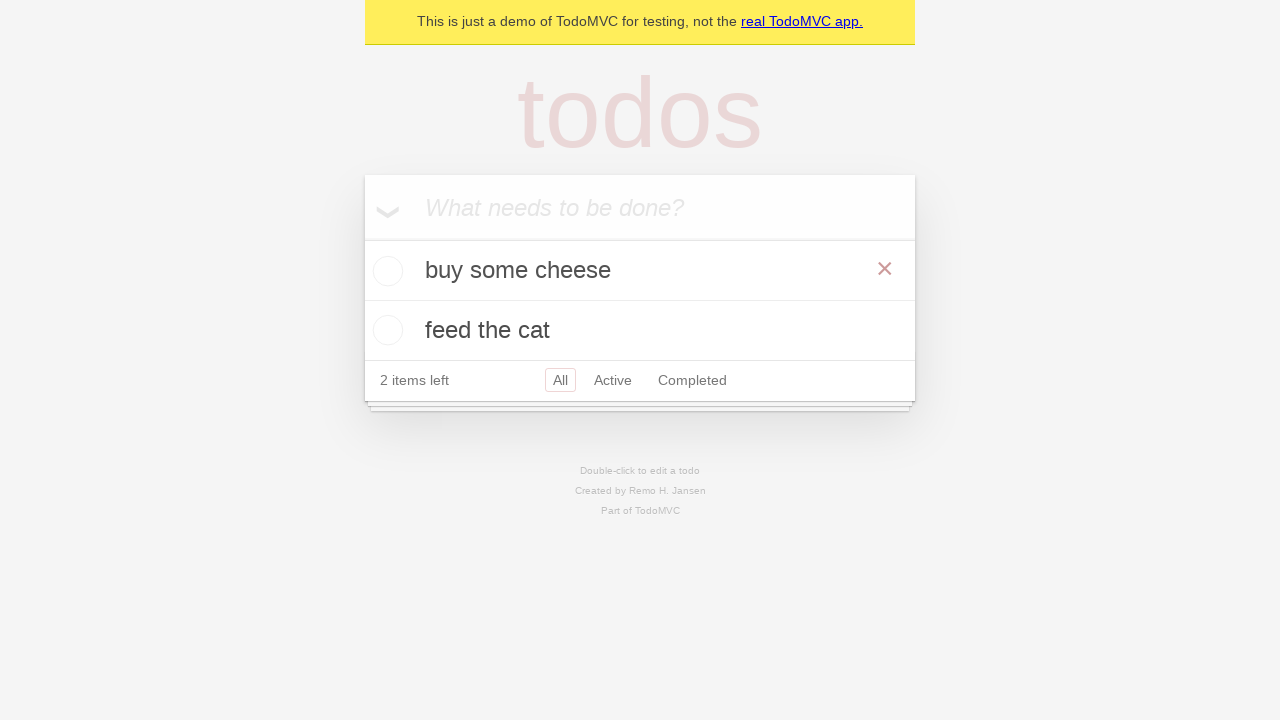

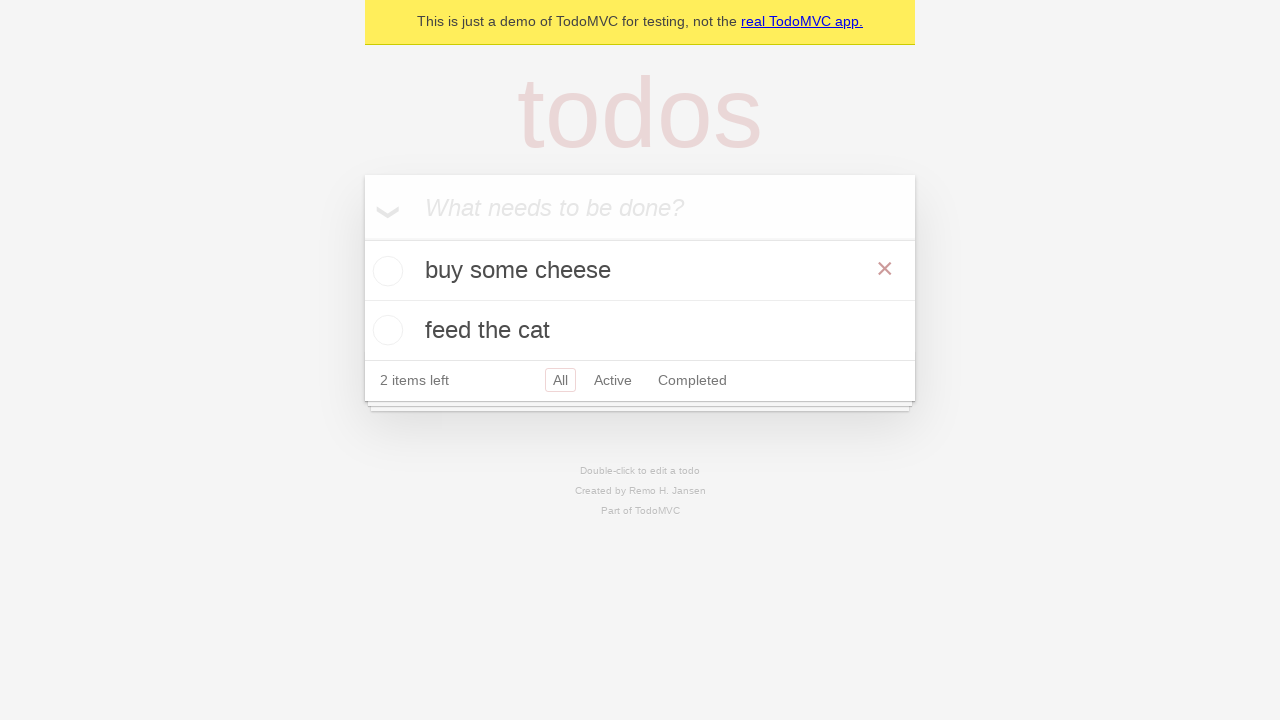